Tests prompt alert by entering a name and accepting the welcome message

Starting URL: https://igorsmasc.github.io/alertas_atividade_selenium/

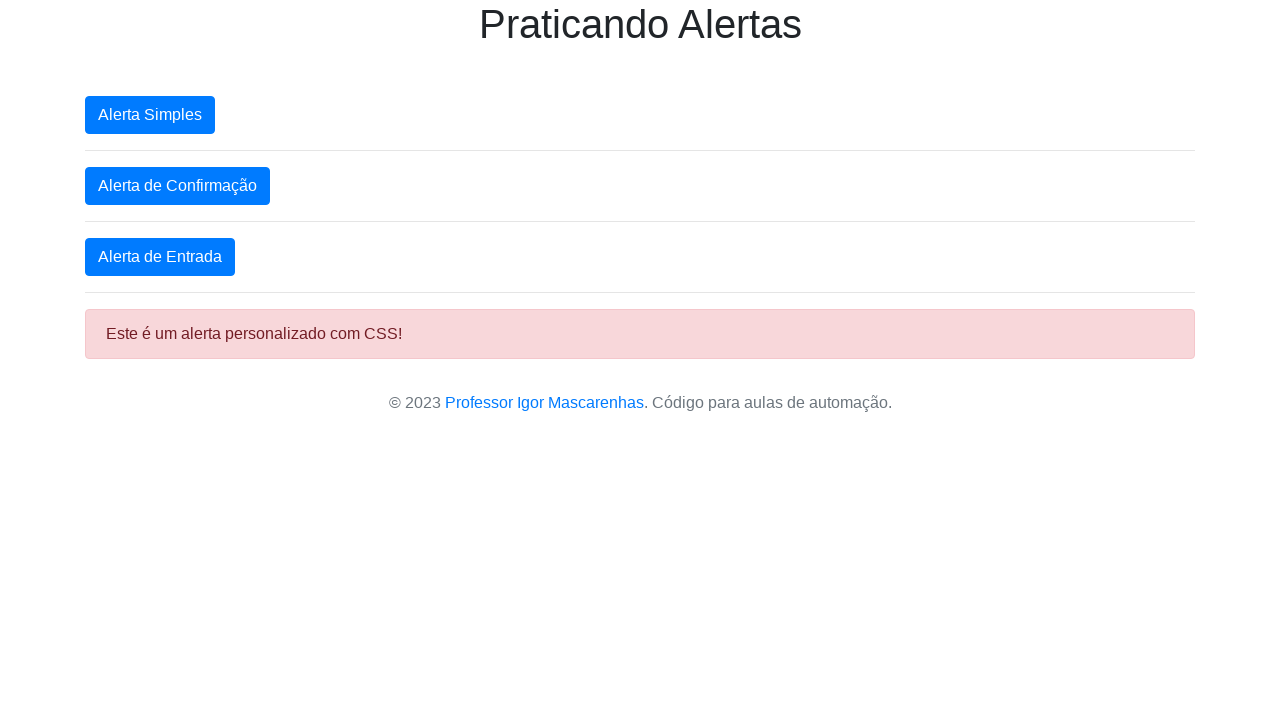

Set up dialog handler for prompt alert
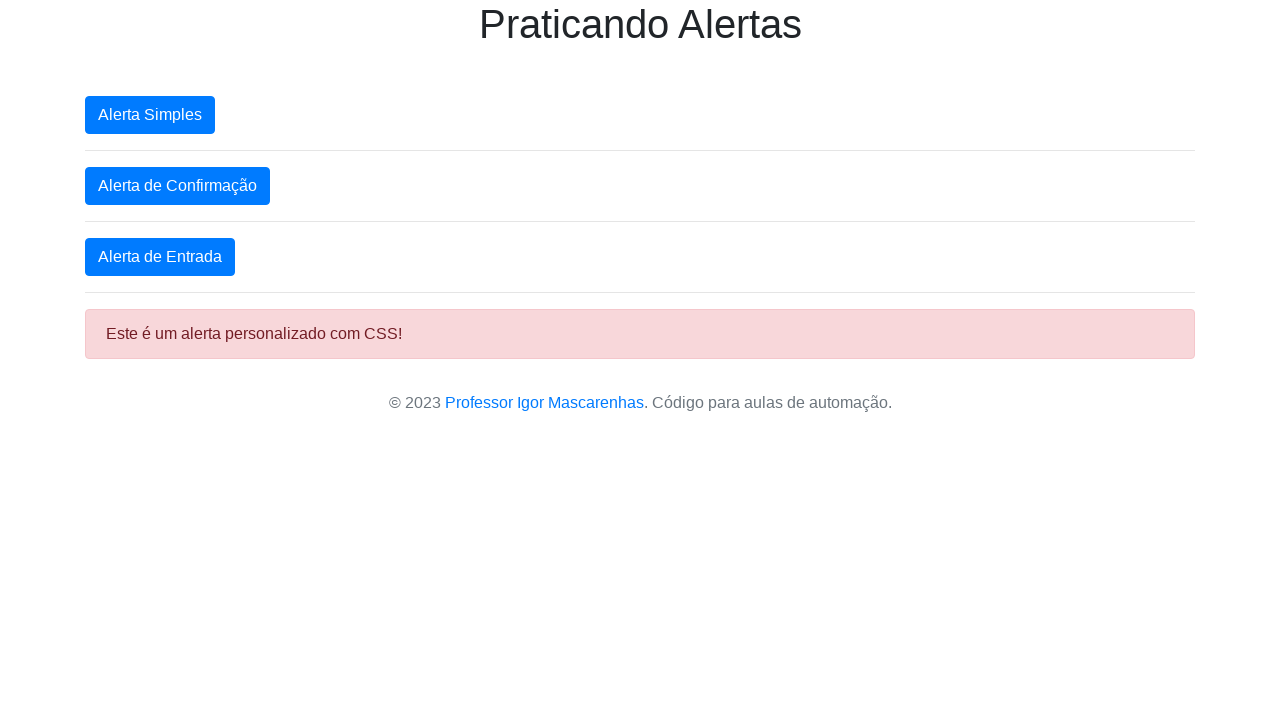

Clicked button to trigger prompt alert for name entry at (160, 257) on xpath=/html/body/div/button[3]
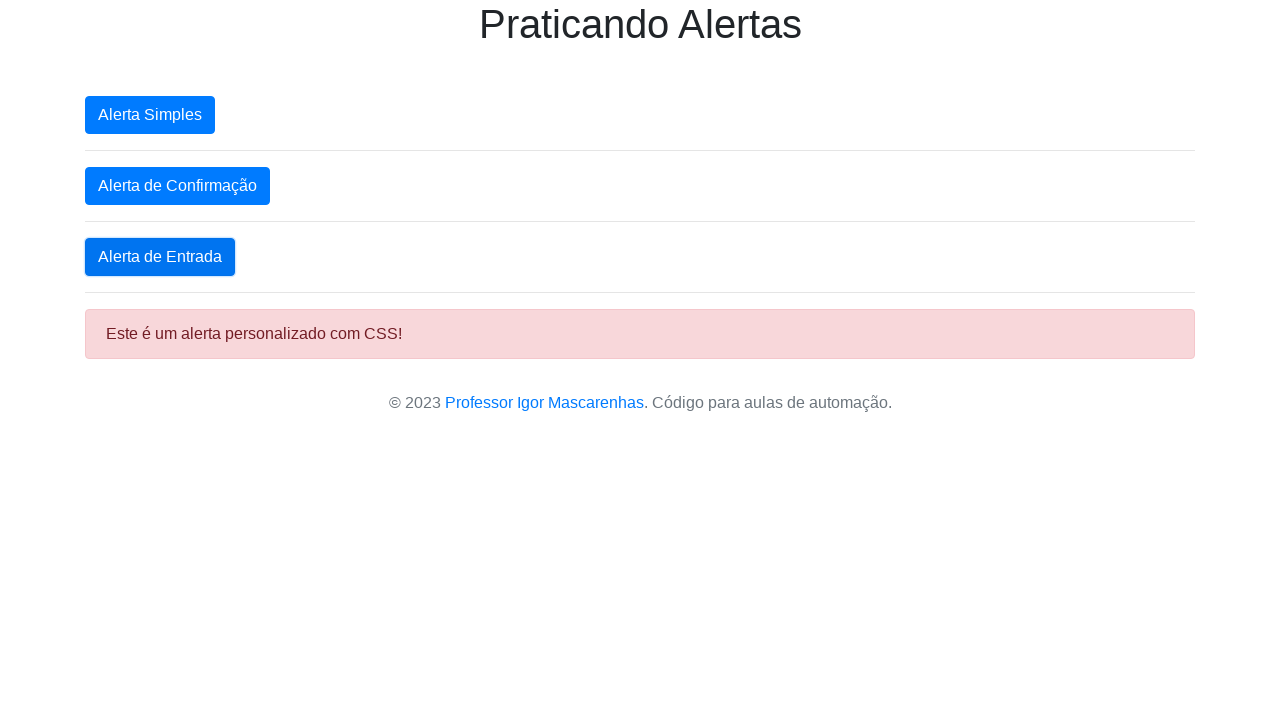

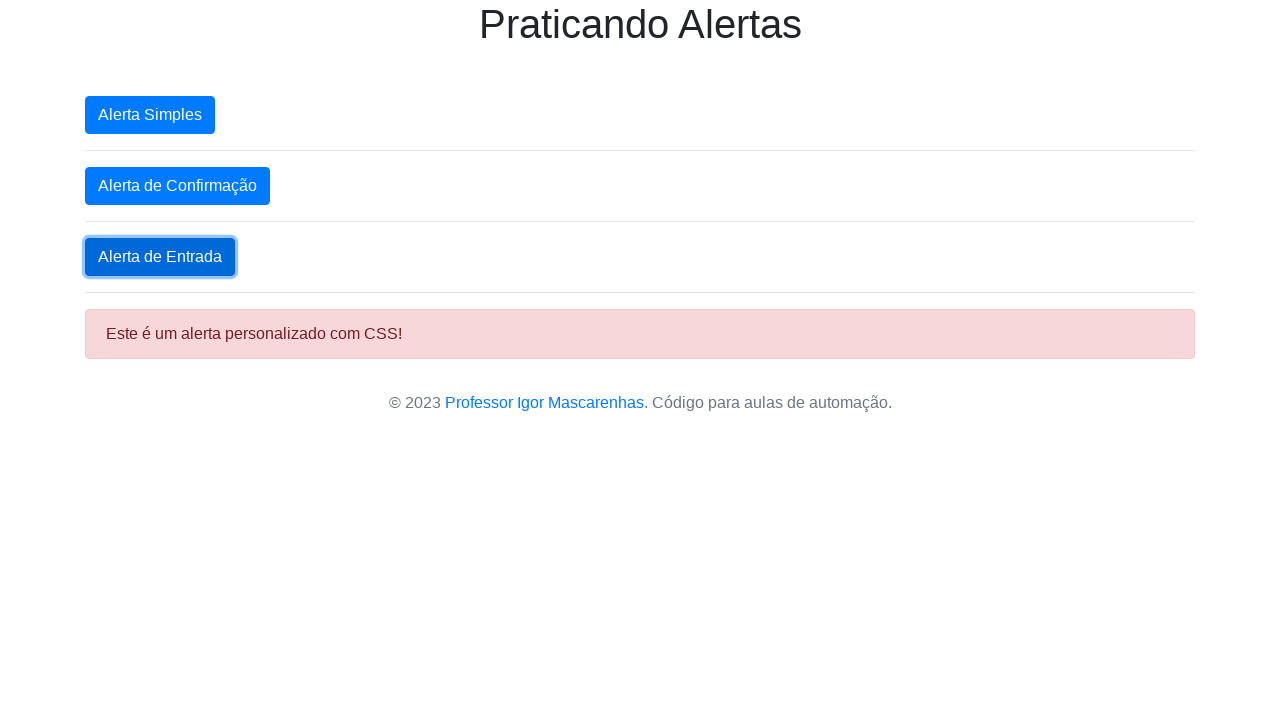